Tests JavaScript alert dialog by clicking a button to trigger an alert, waiting for it to appear, verifying its text content, and accepting it (alternative implementation).

Starting URL: https://bonigarcia.dev/selenium-webdriver-java/dialog-boxes.html

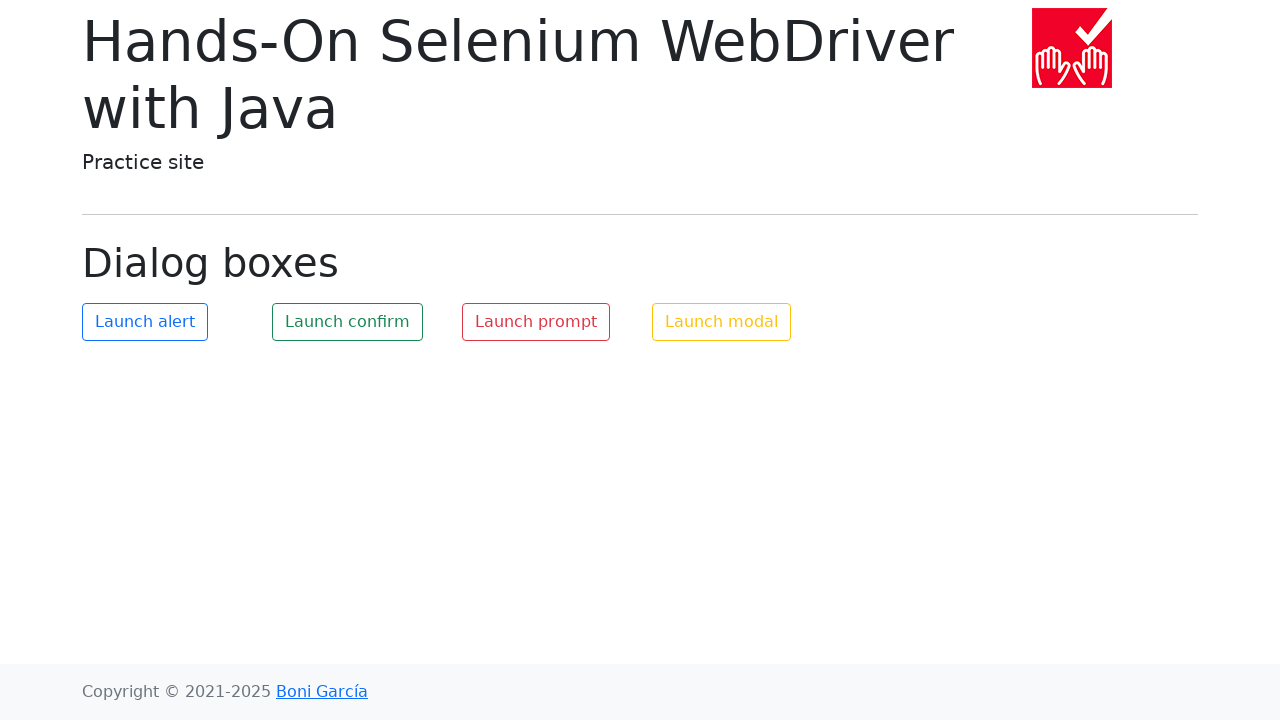

Registered dialog event handler
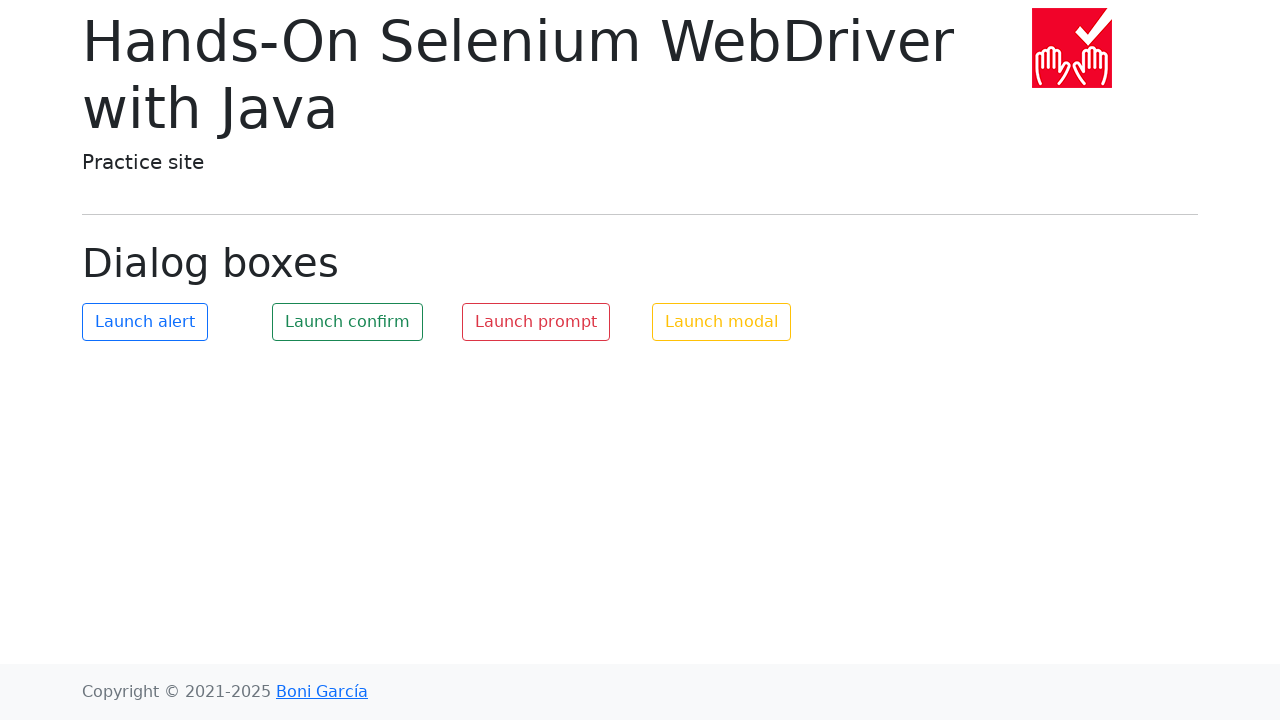

Clicked button to trigger JavaScript alert at (145, 322) on #my-alert
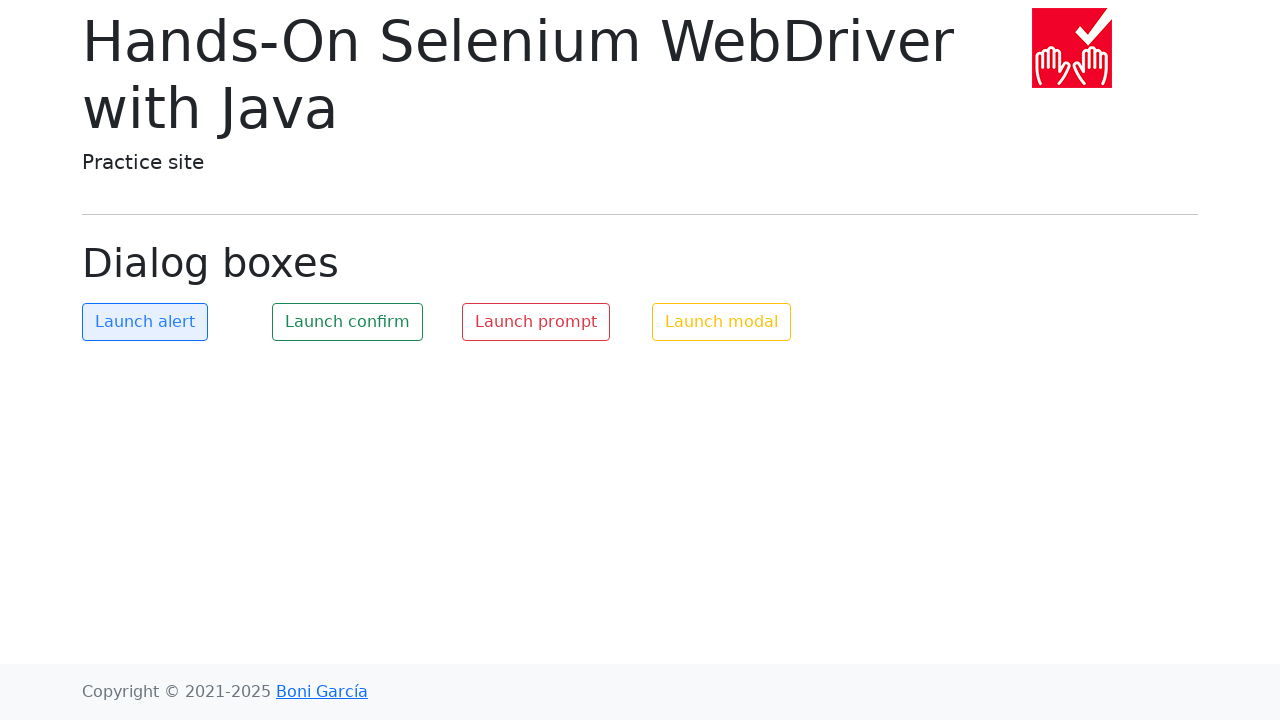

Waited for alert dialog to be handled
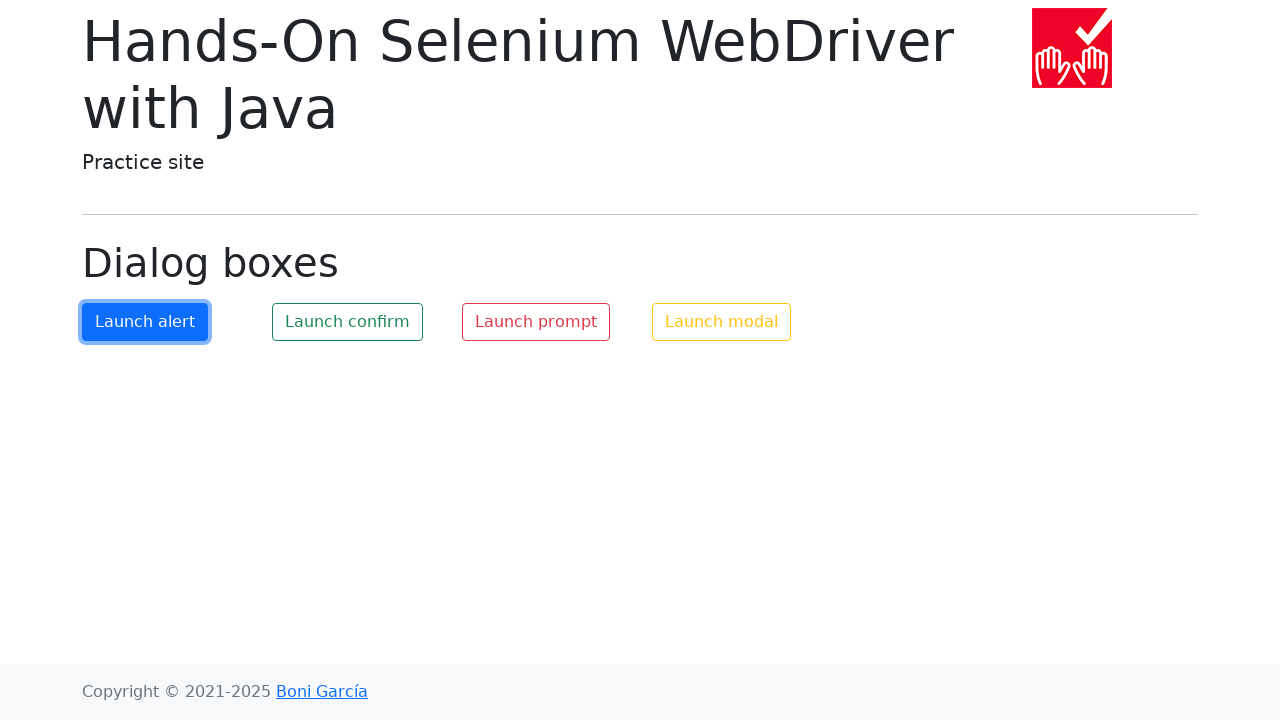

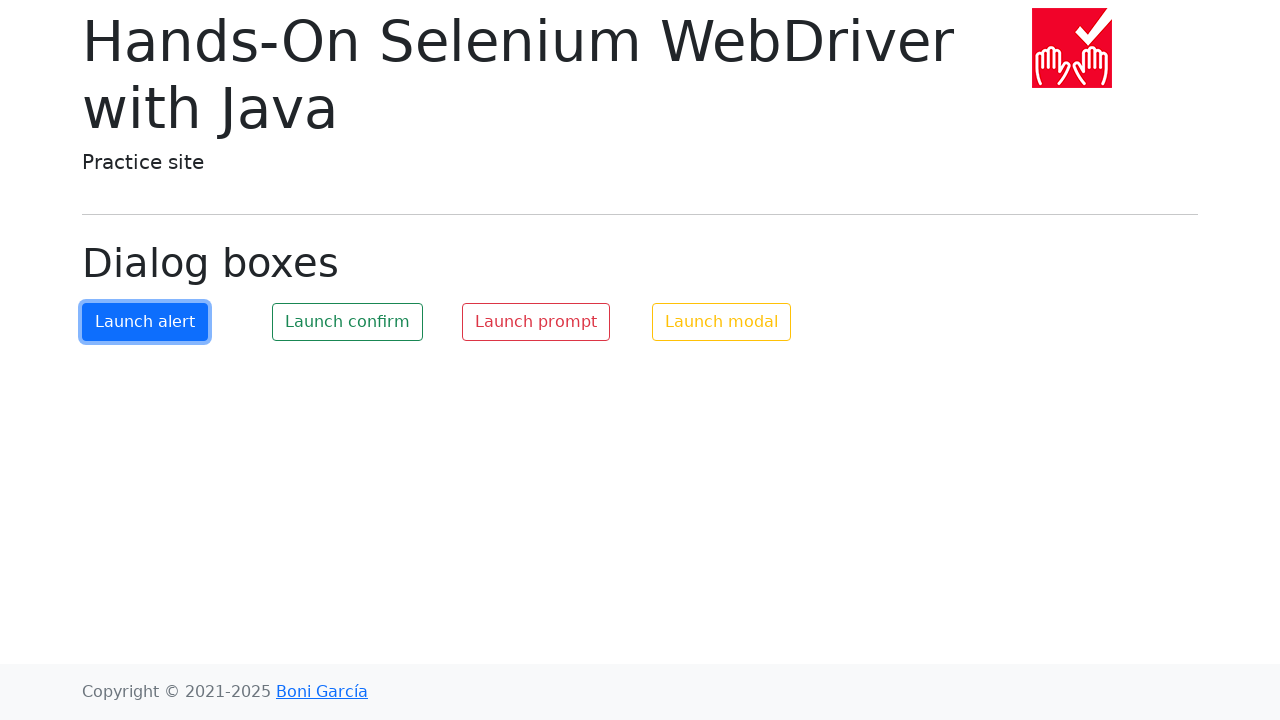